Tests un-marking todo items as complete by unchecking their checkboxes

Starting URL: https://demo.playwright.dev/todomvc

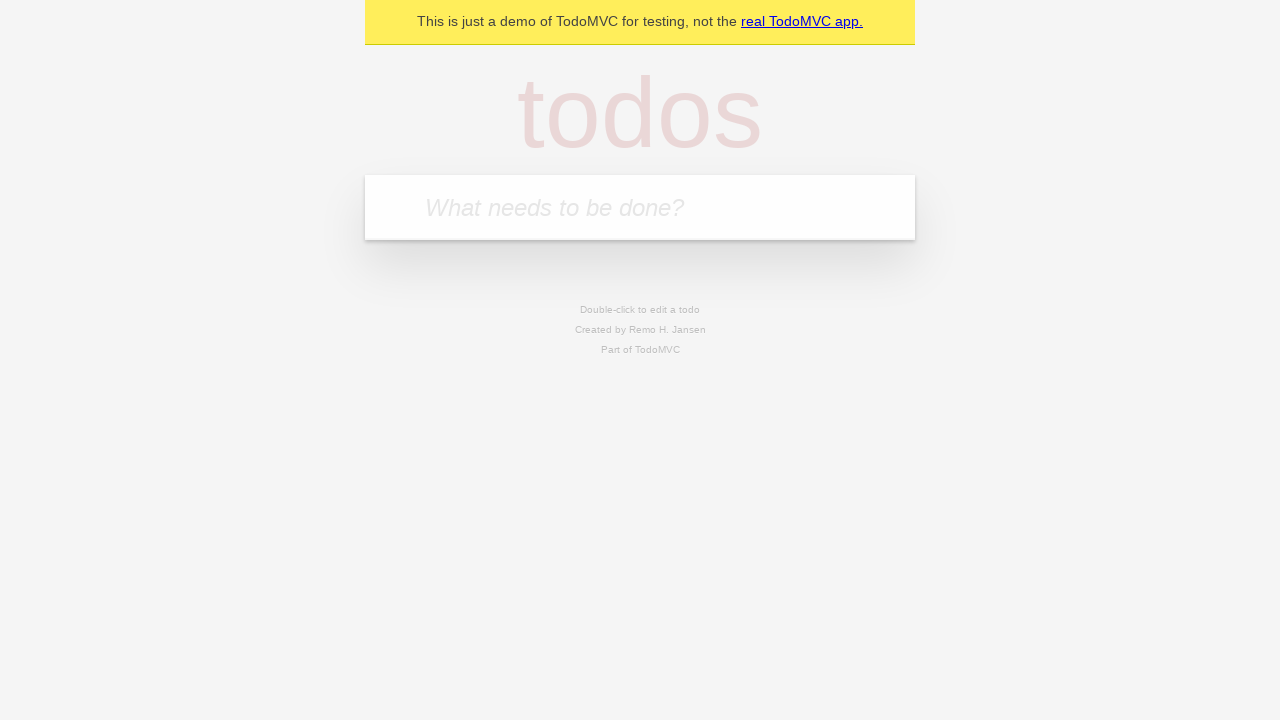

Located the 'What needs to be done?' input field
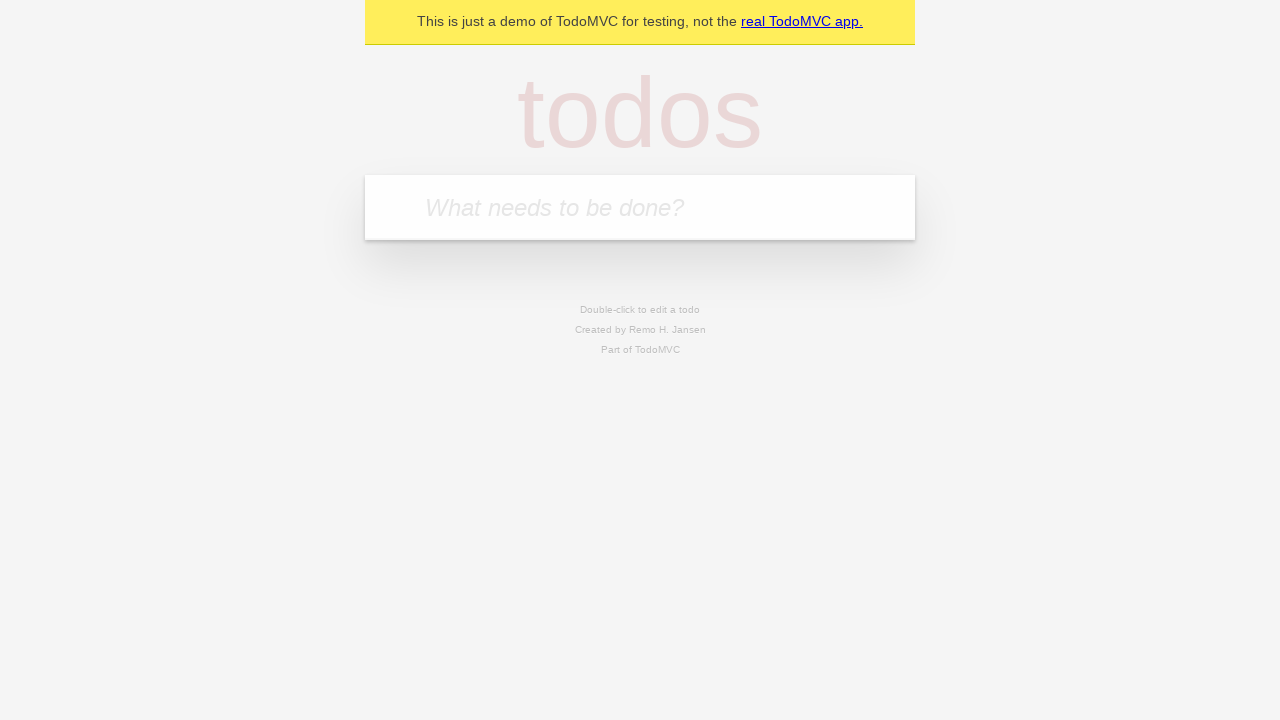

Filled todo input with 'buy some cheese' on internal:attr=[placeholder="What needs to be done?"i]
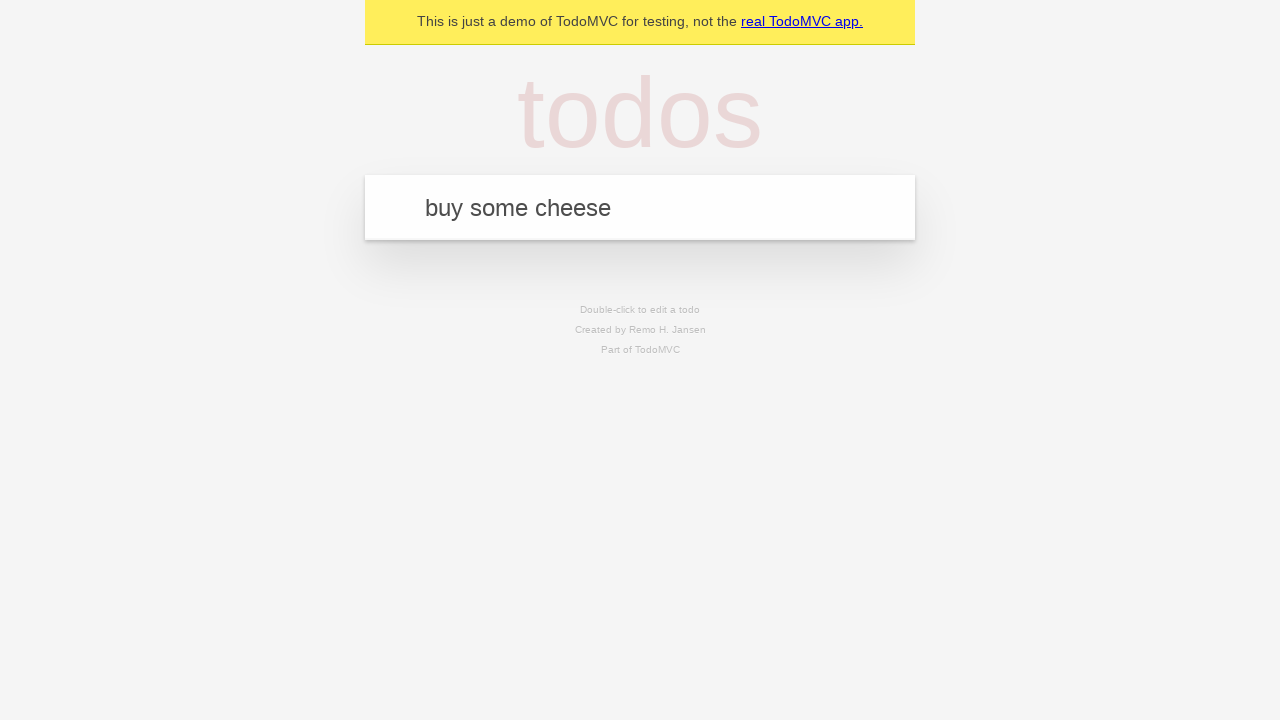

Pressed Enter to create todo item 'buy some cheese' on internal:attr=[placeholder="What needs to be done?"i]
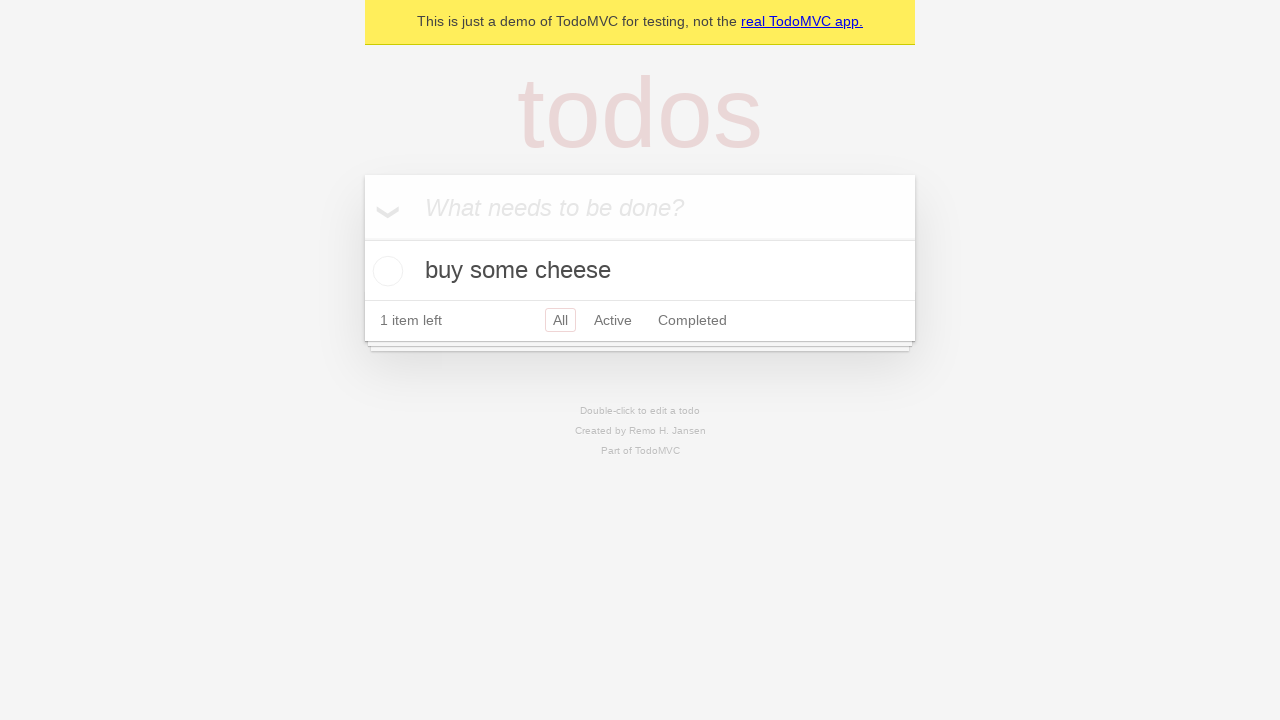

Filled todo input with 'feed the cat' on internal:attr=[placeholder="What needs to be done?"i]
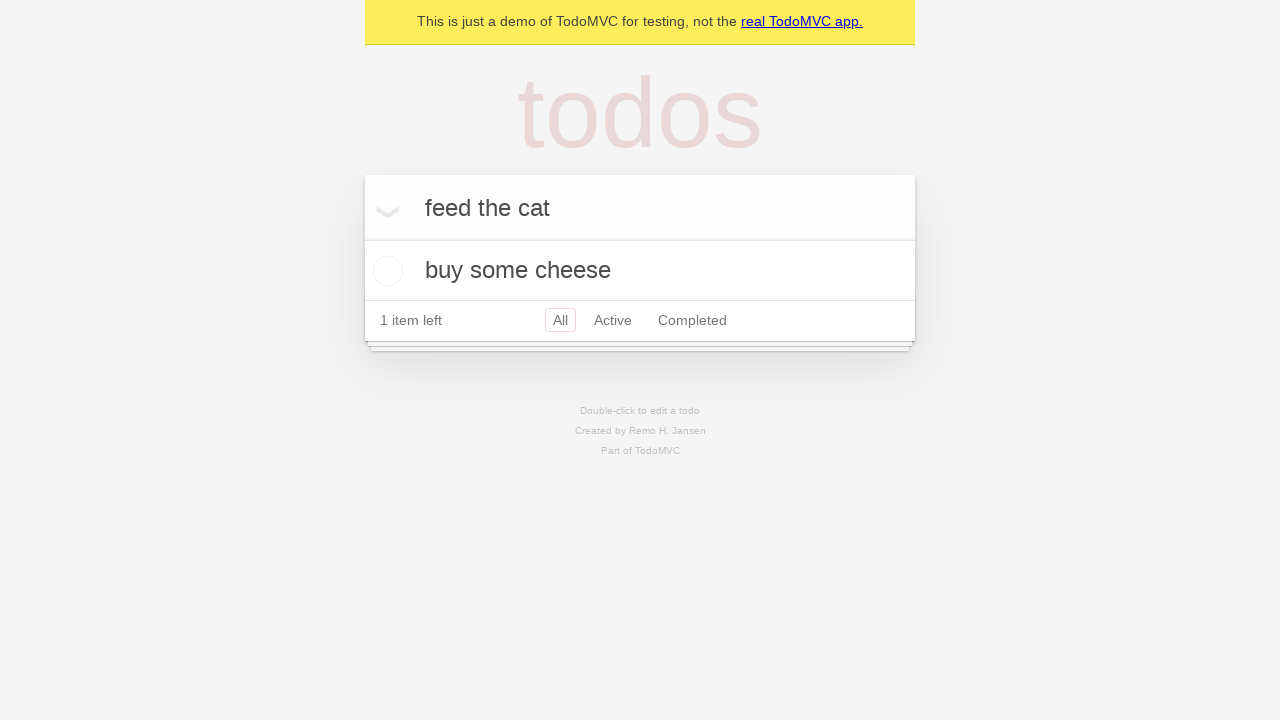

Pressed Enter to create todo item 'feed the cat' on internal:attr=[placeholder="What needs to be done?"i]
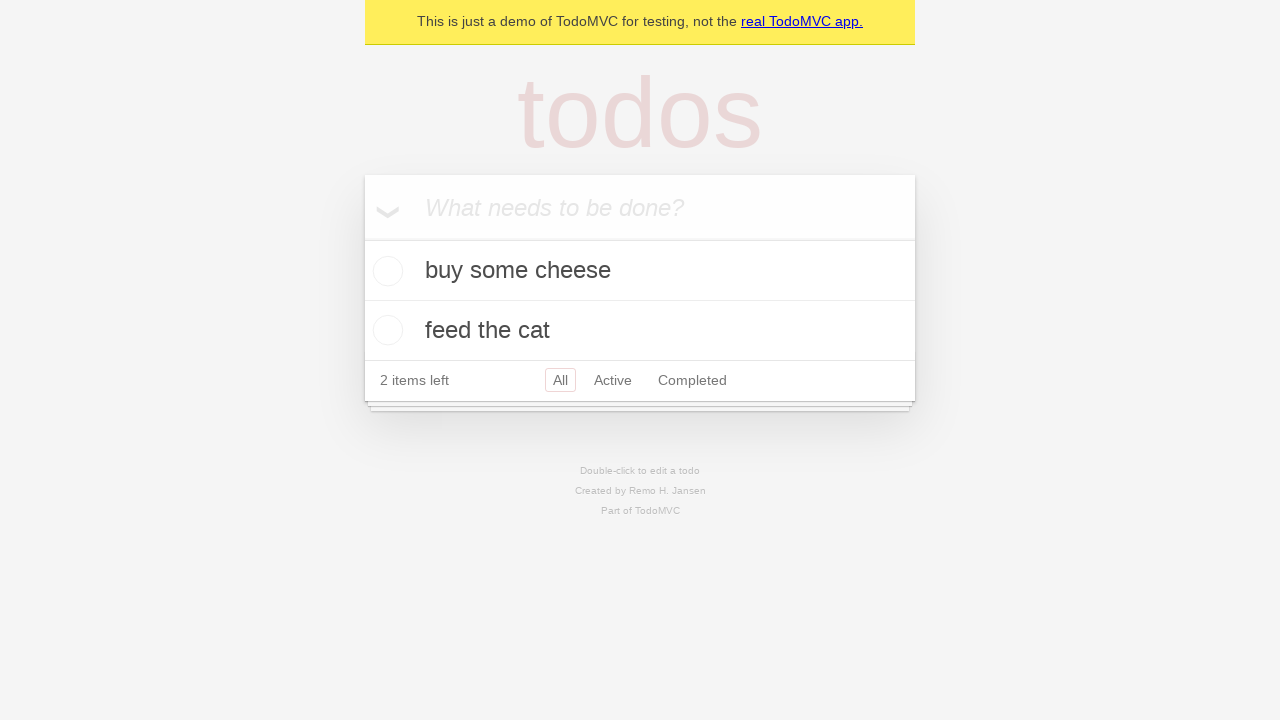

Waited for both todo items to be added to the page
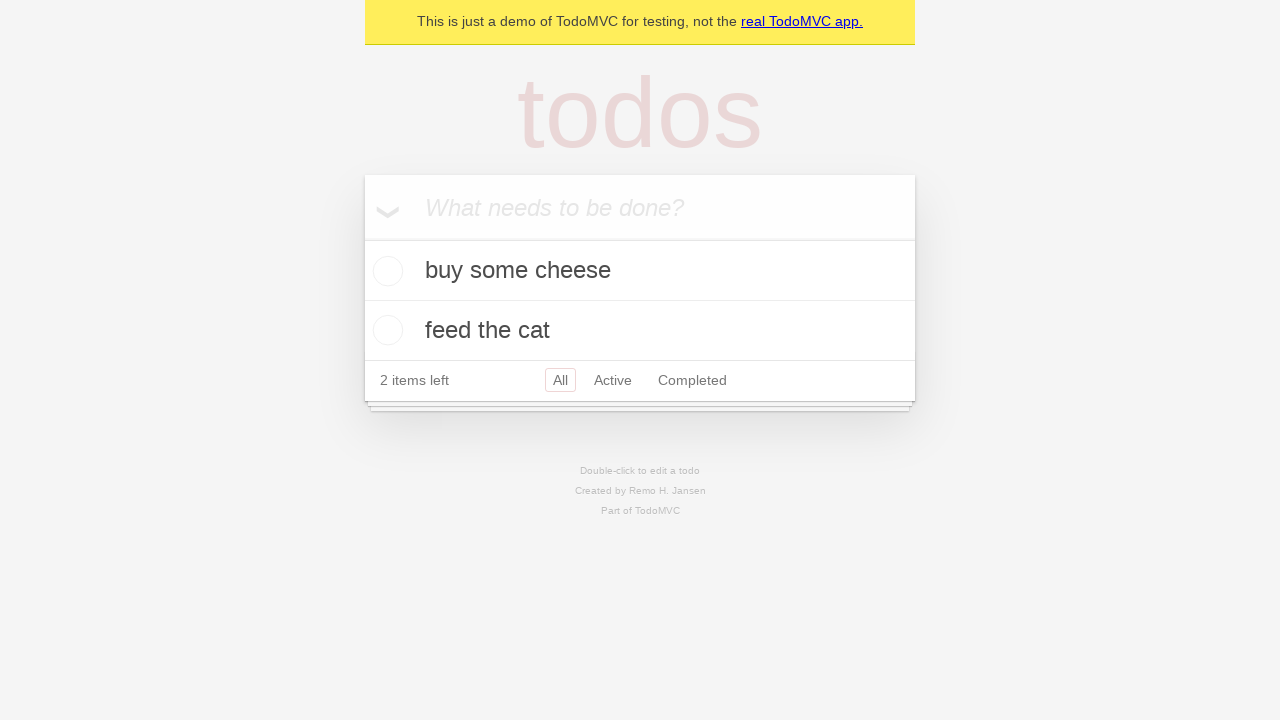

Located the first todo item
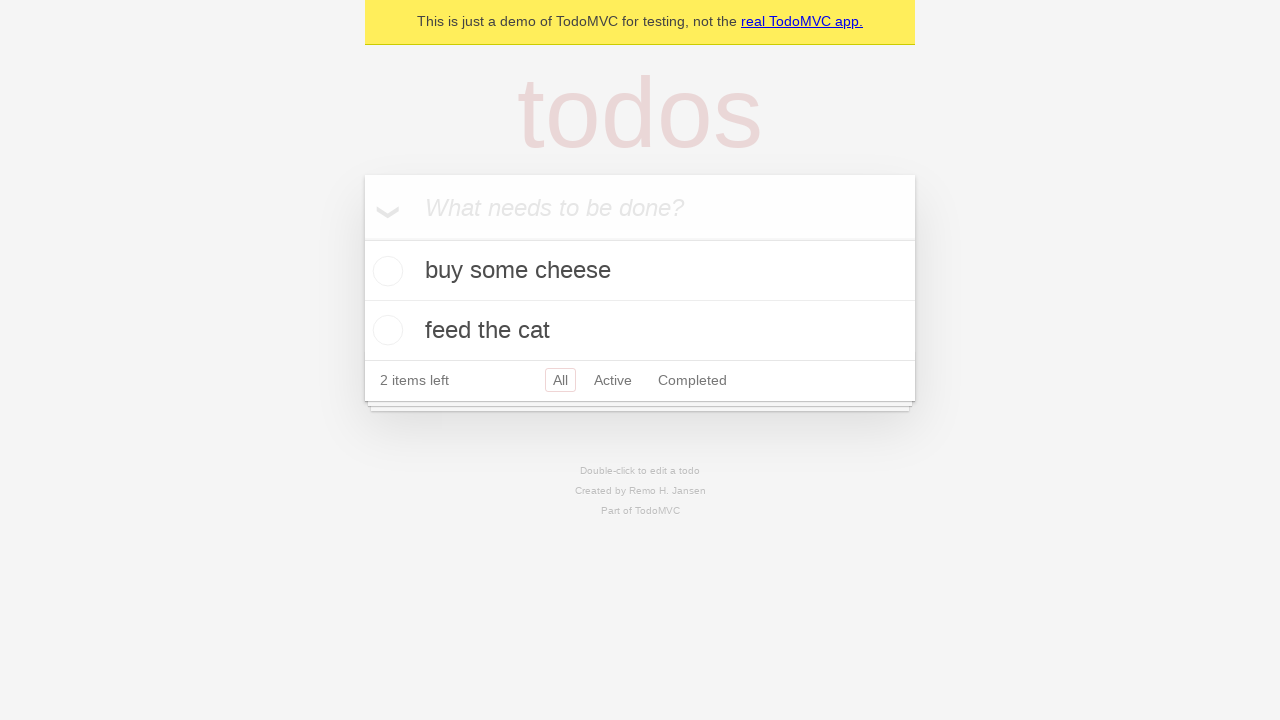

Located the checkbox for the first todo item
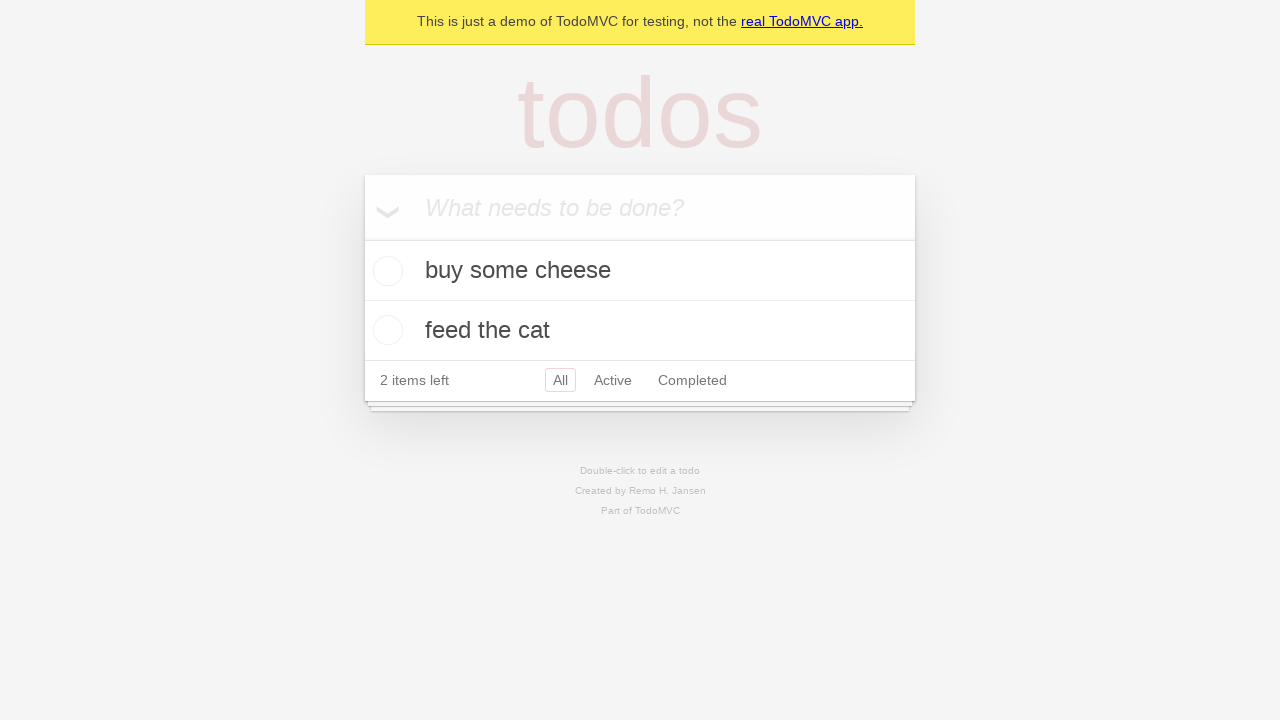

Checked the first todo item as complete at (385, 271) on internal:testid=[data-testid="todo-item"s] >> nth=0 >> internal:role=checkbox
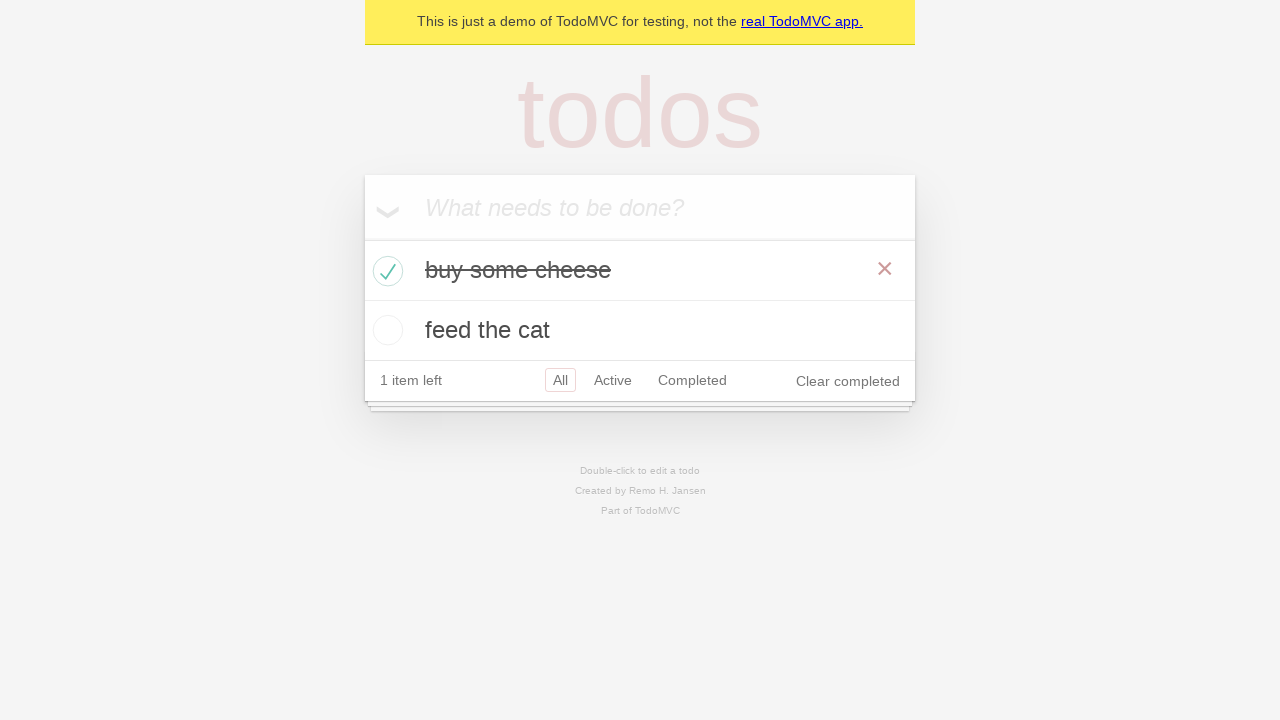

Unchecked the first todo item to mark it as incomplete at (385, 271) on internal:testid=[data-testid="todo-item"s] >> nth=0 >> internal:role=checkbox
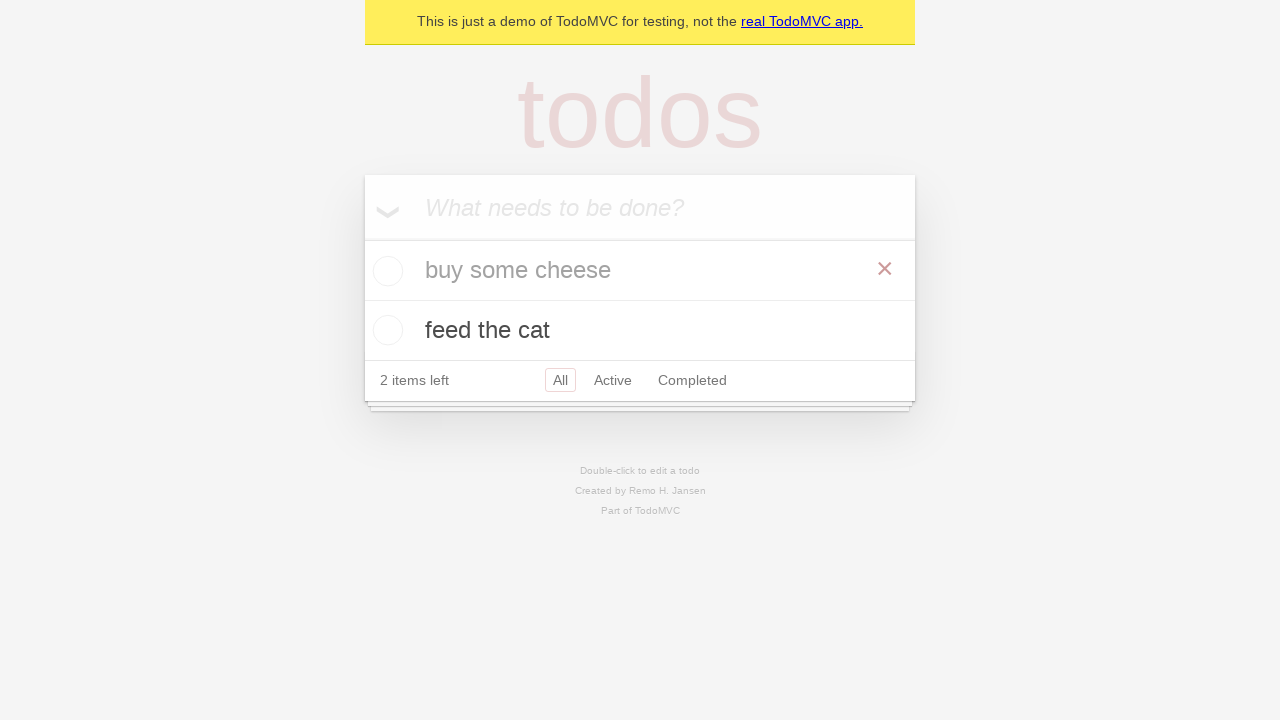

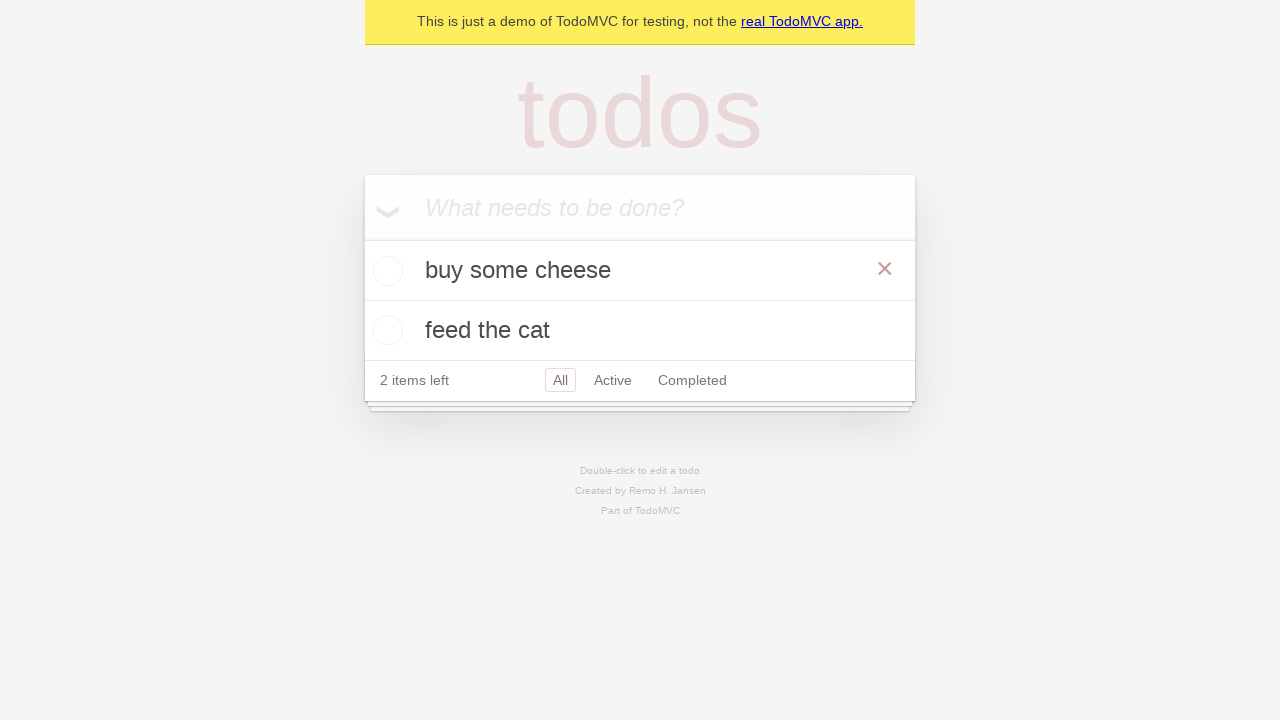